Tests dropdown selection functionality by selecting options using different methods: by index, by value, and by visible text

Starting URL: https://seleniumsreekanth.blogspot.in/2015/08/dropdown-example.html

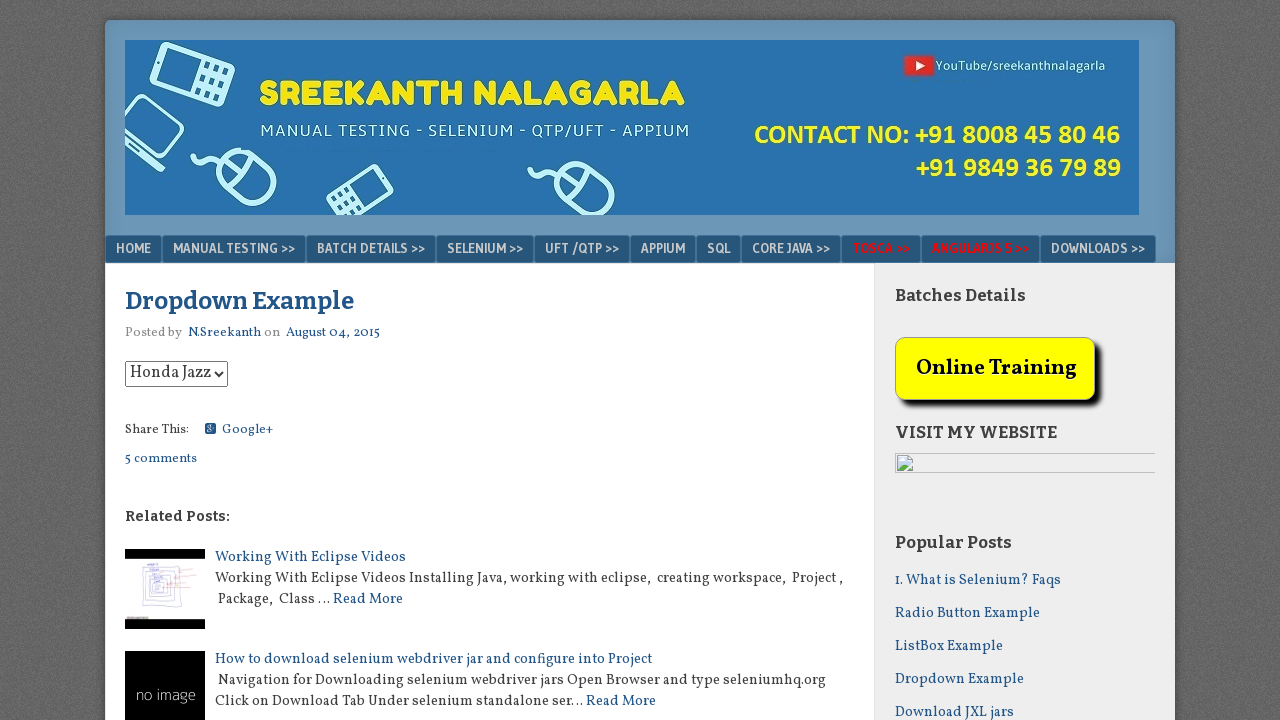

Selected dropdown option by index 2 on //select[@id='cars']
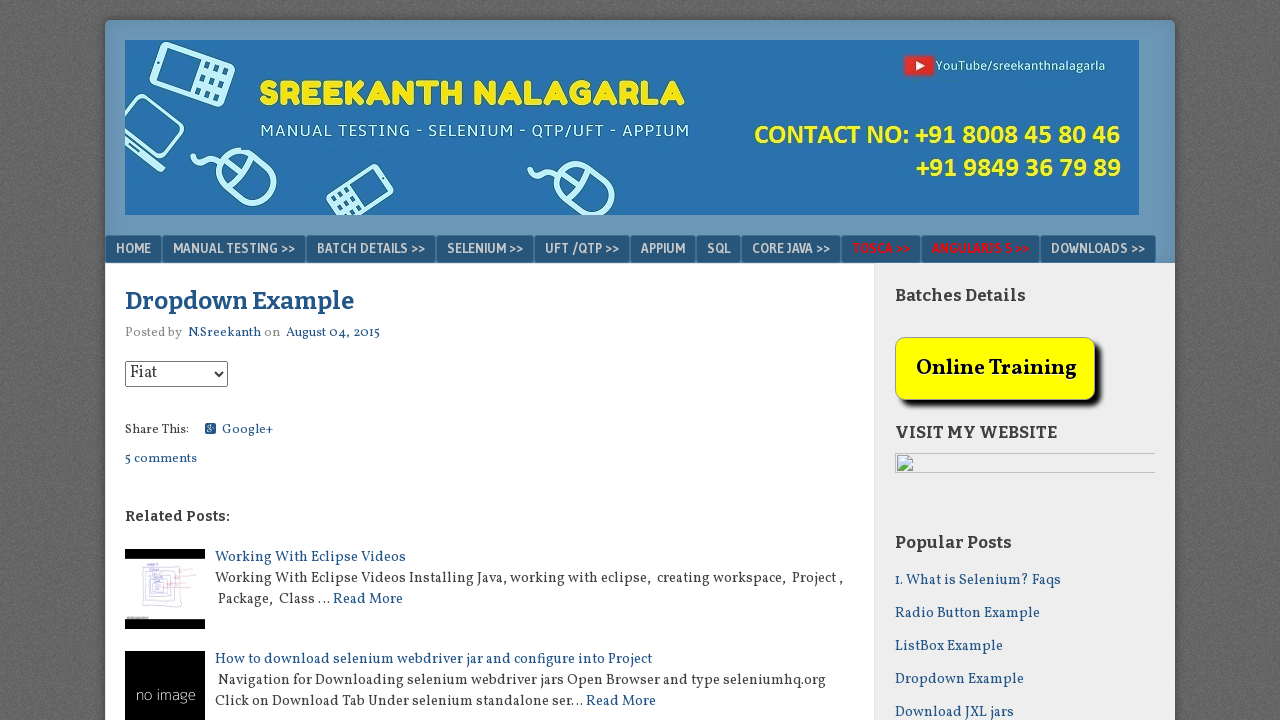

Selected dropdown option by value 'Jazz' on #cars
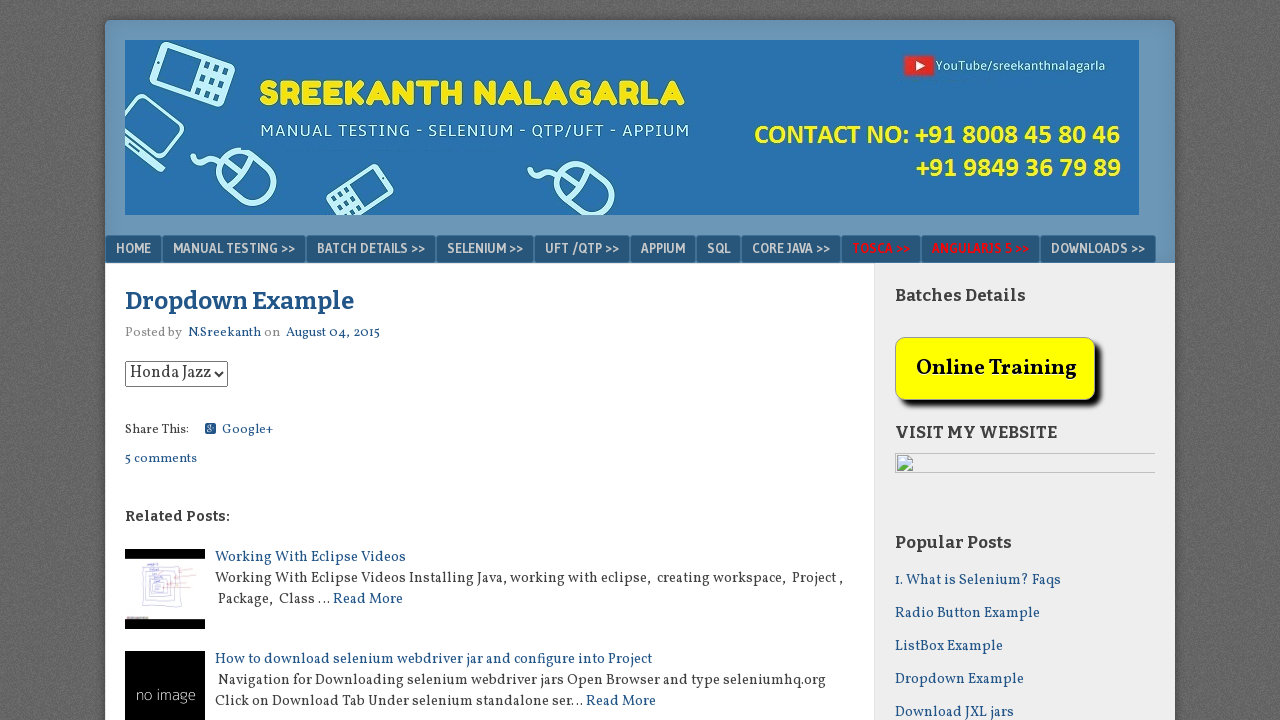

Selected dropdown option by visible text 'Audi' on #cars
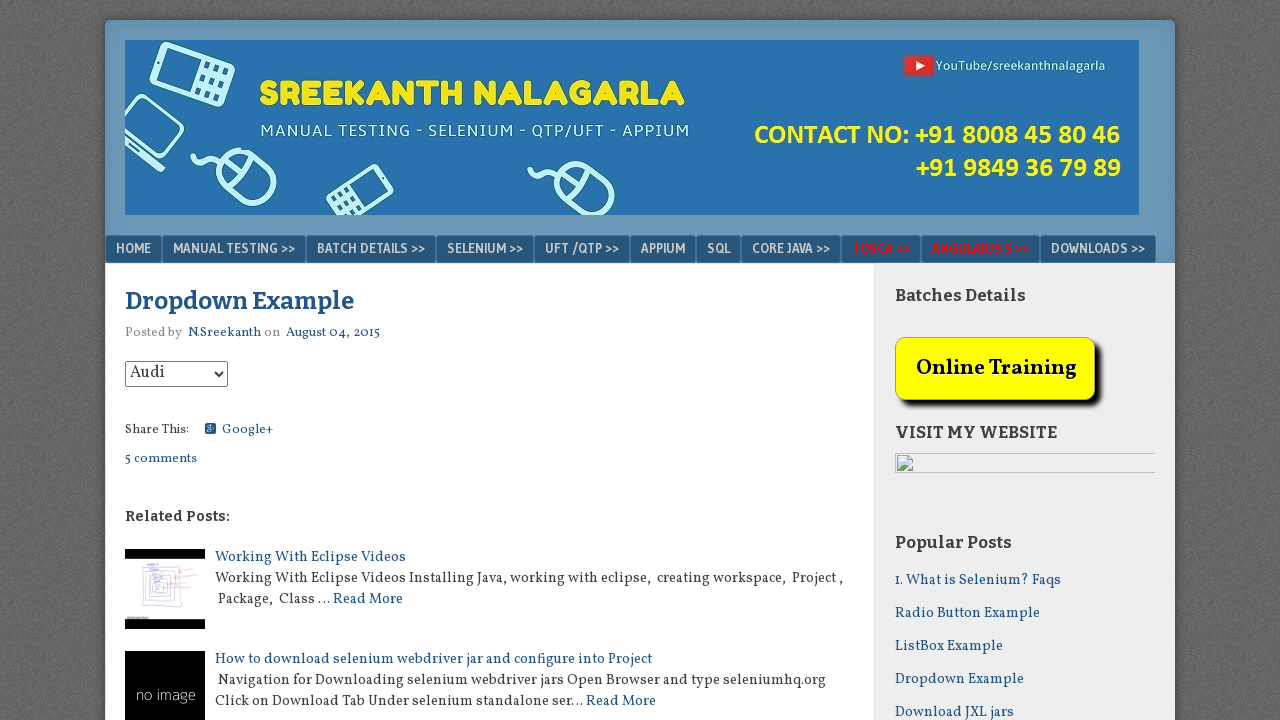

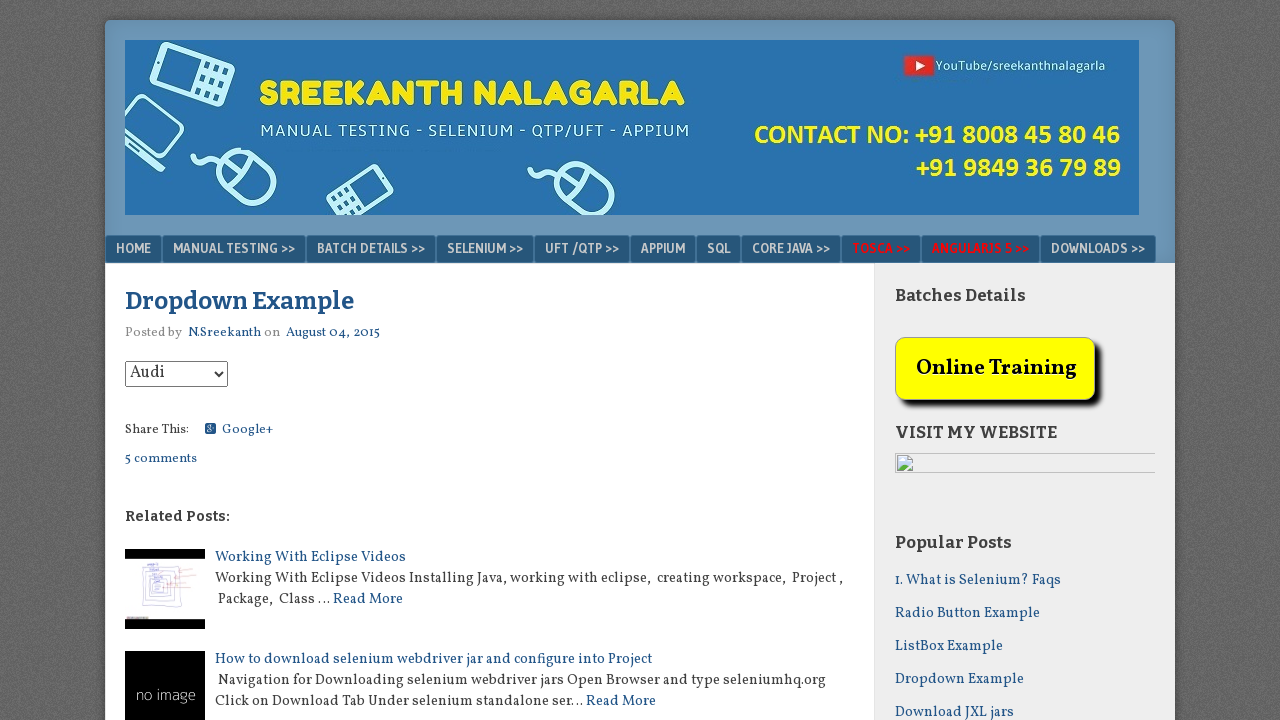